Tests the search functionality on testotomasyonu.com by searching for "phone" and verifying that the Categories menu displays the expected number of categories

Starting URL: https://www.testotomasyonu.com

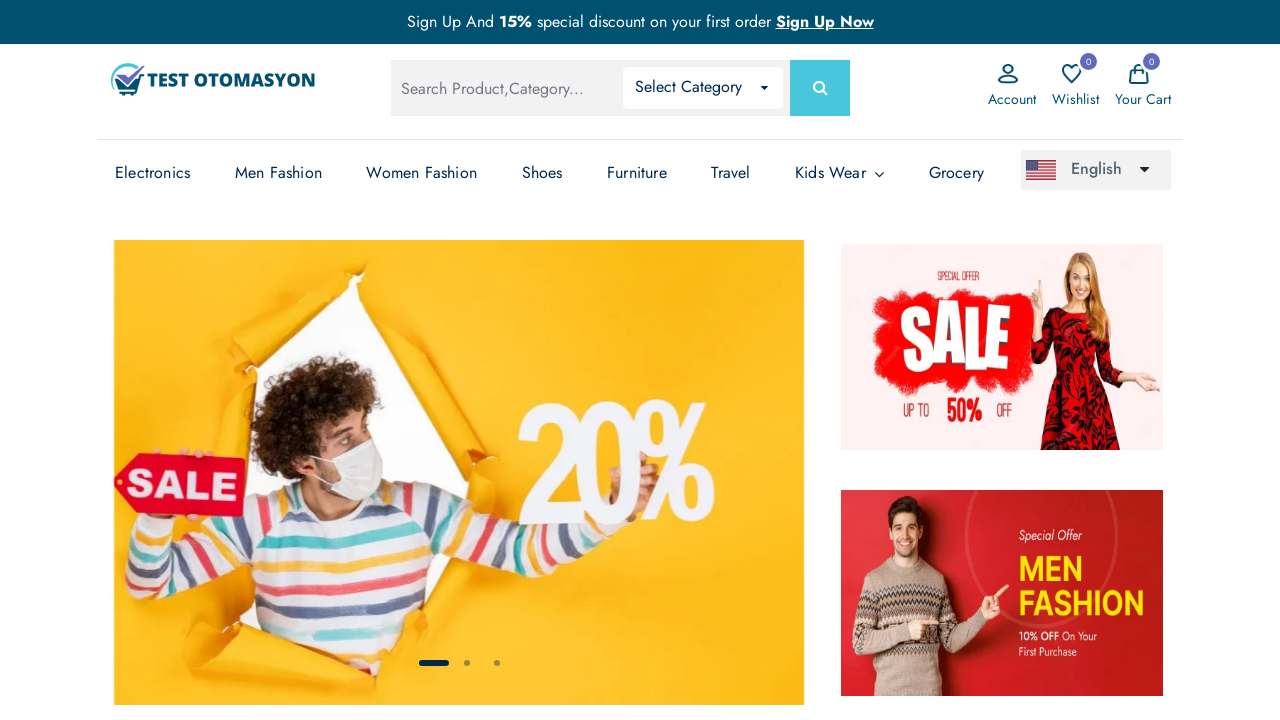

Filled search box with 'phone' on #global-search
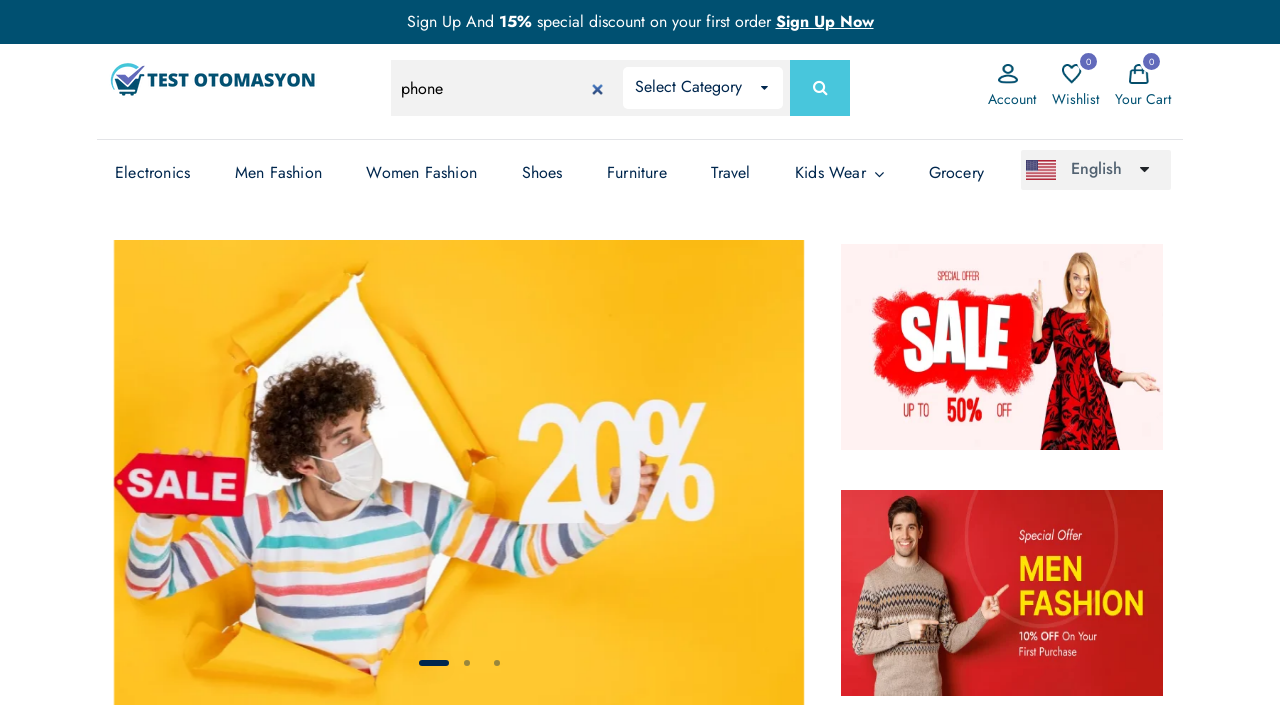

Pressed Enter to search for 'phone' on #global-search
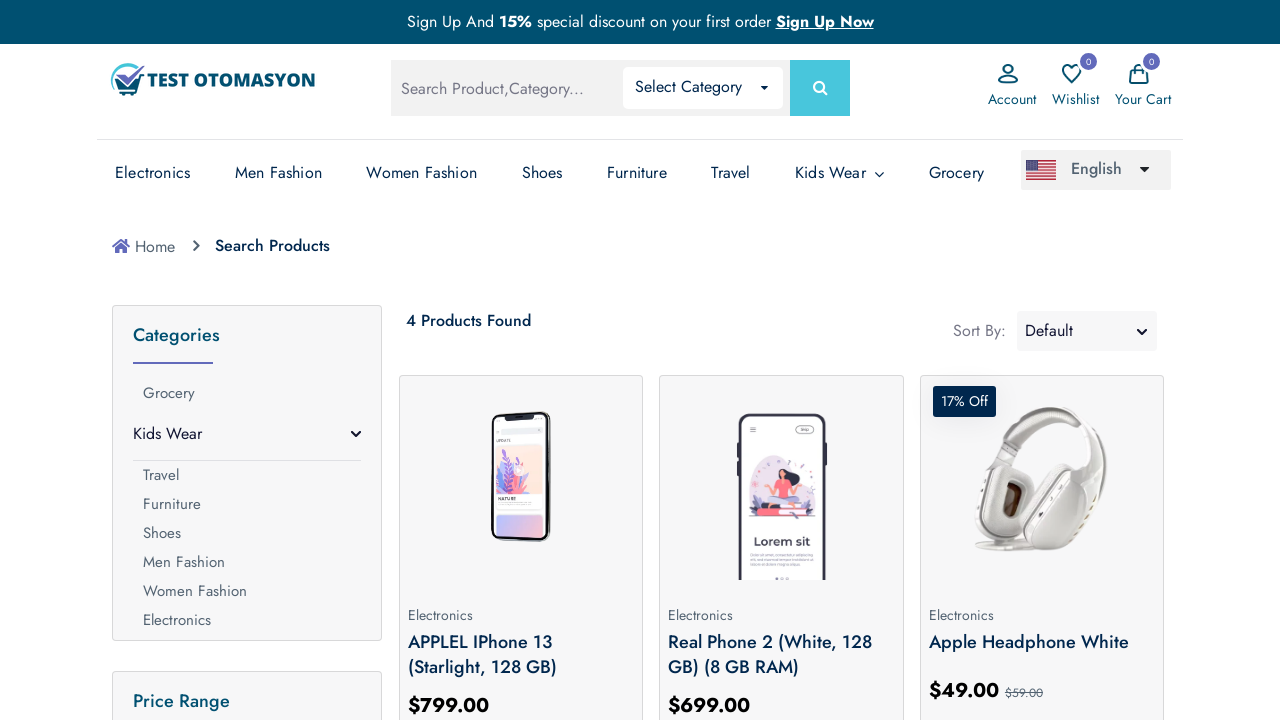

Category elements loaded
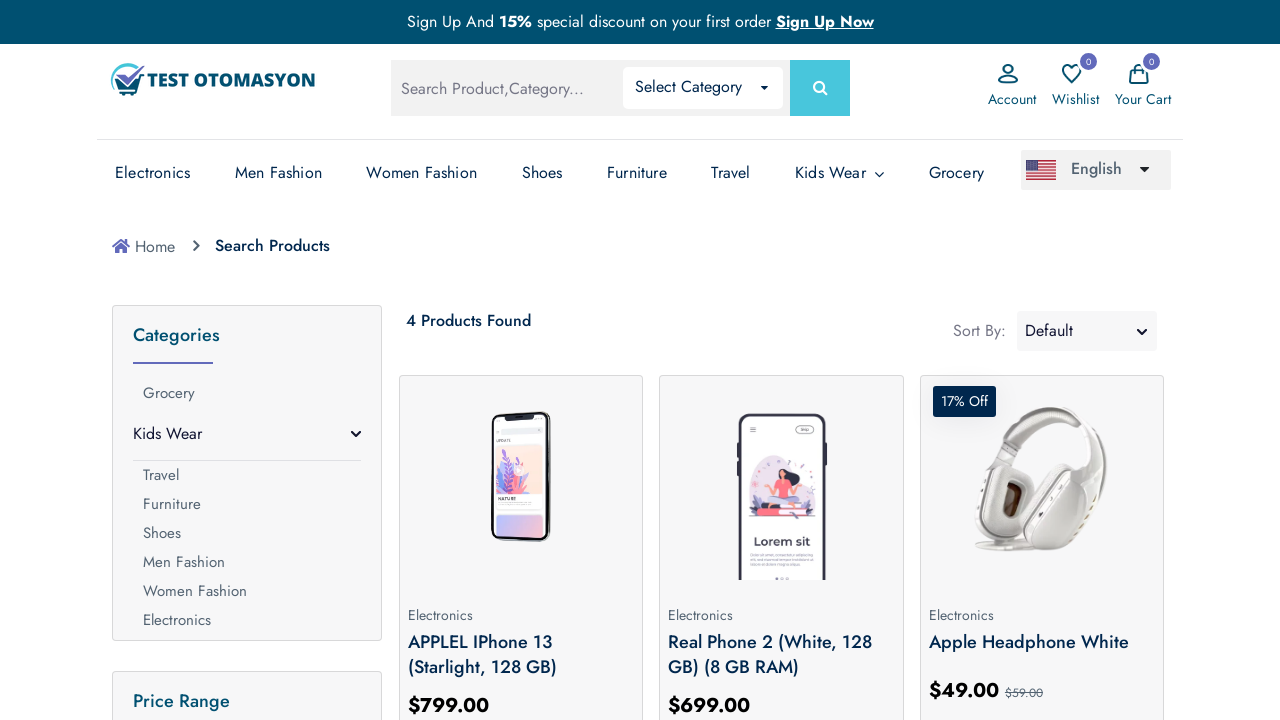

Retrieved all category elements
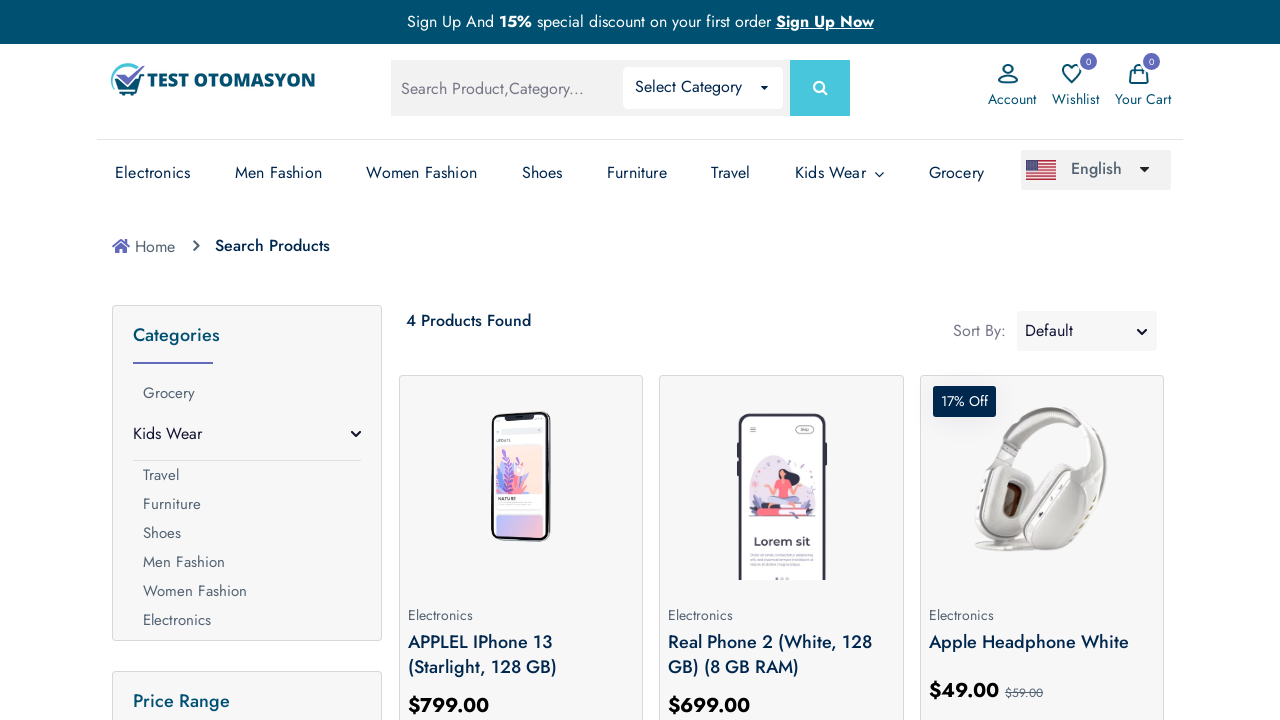

Verified category count: 1 categories found
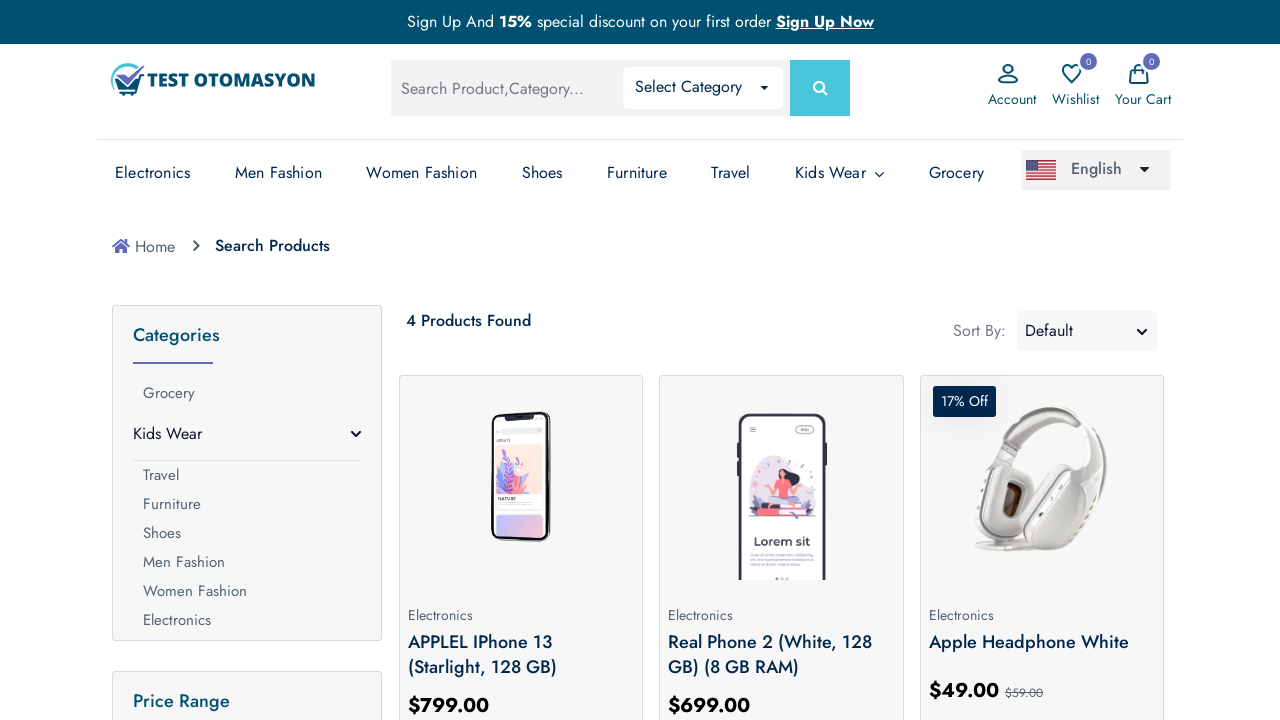

Printed all category names from search results
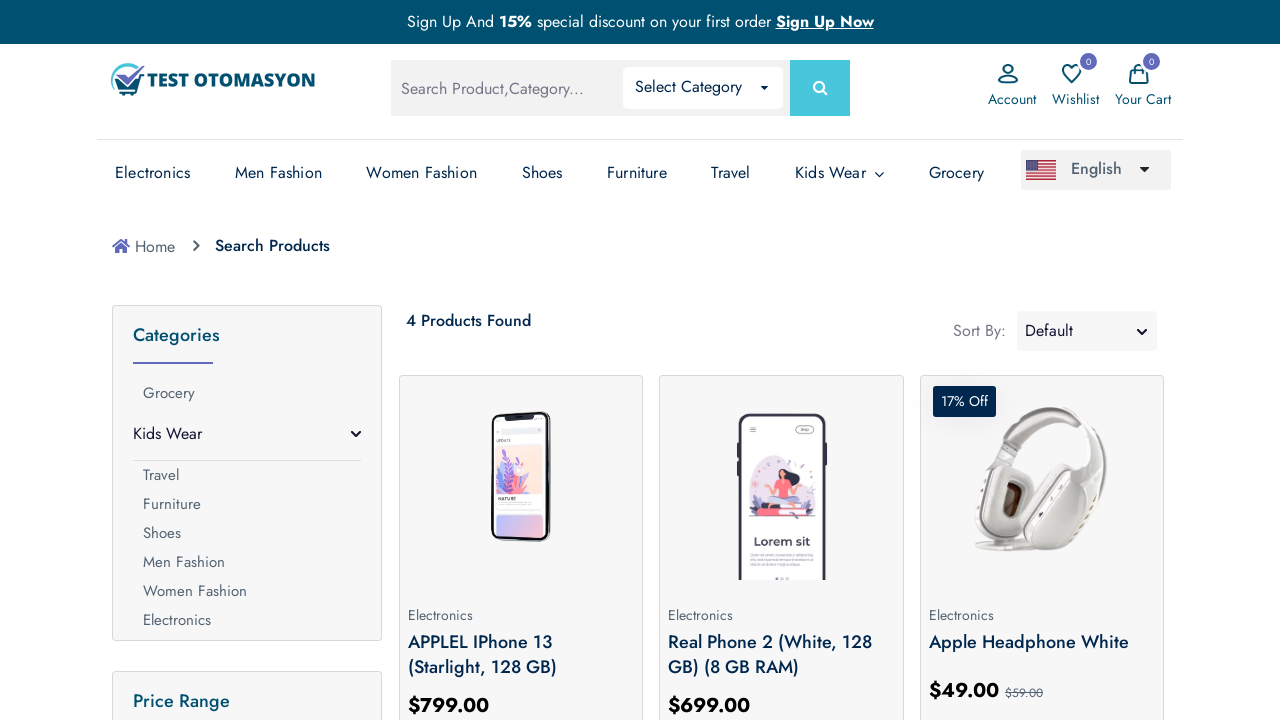

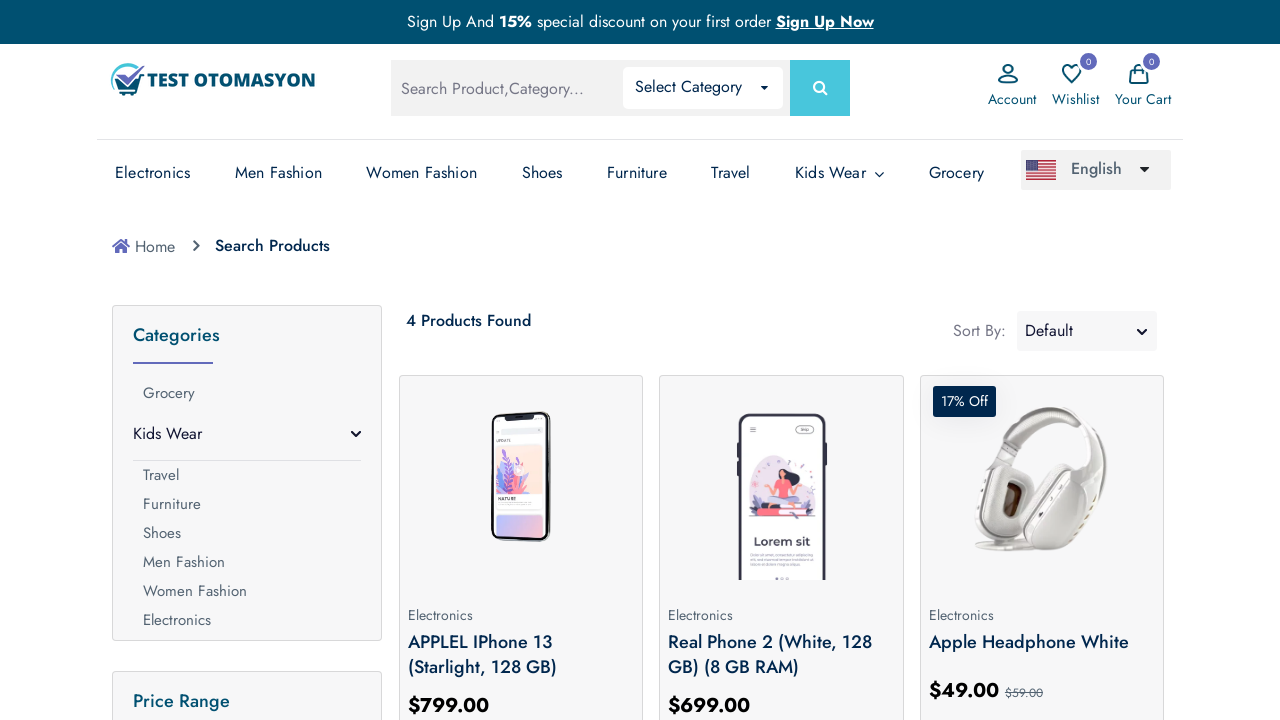